Tests that All filter shows all todo items regardless of completion status

Starting URL: https://demo.playwright.dev/todomvc

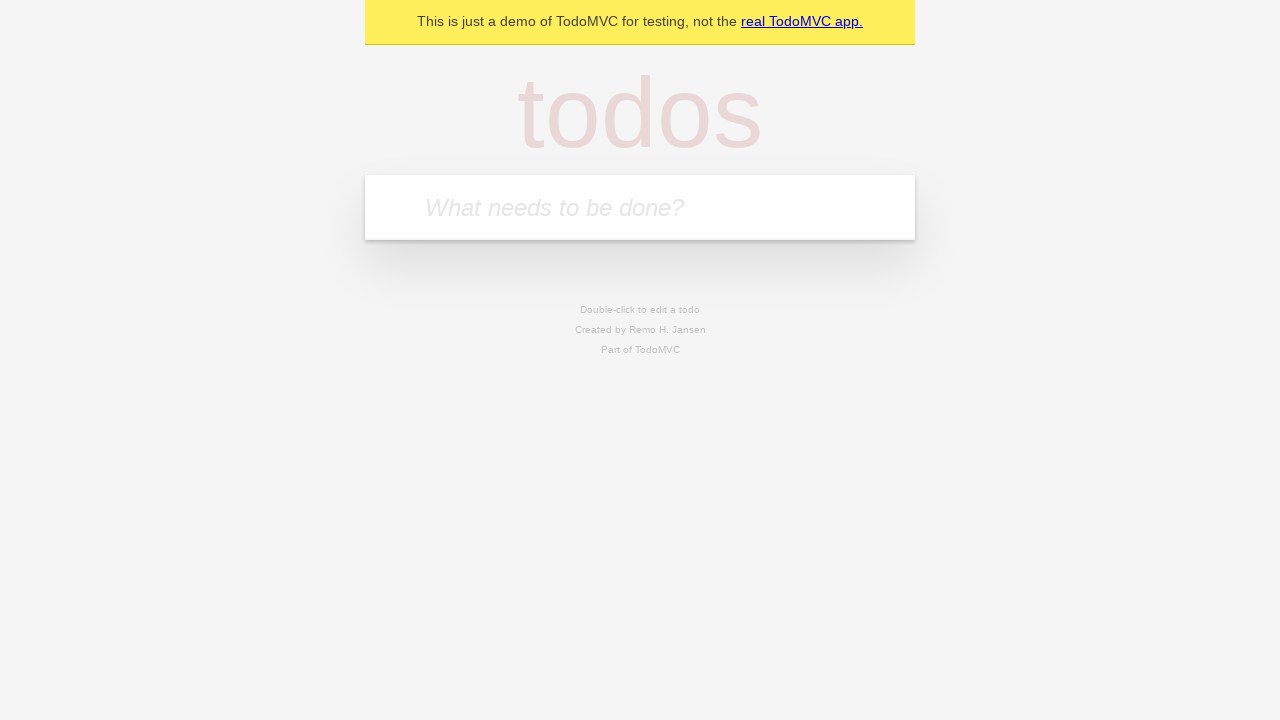

Filled todo input field with 'buy some cheese' on internal:attr=[placeholder="What needs to be done?"i]
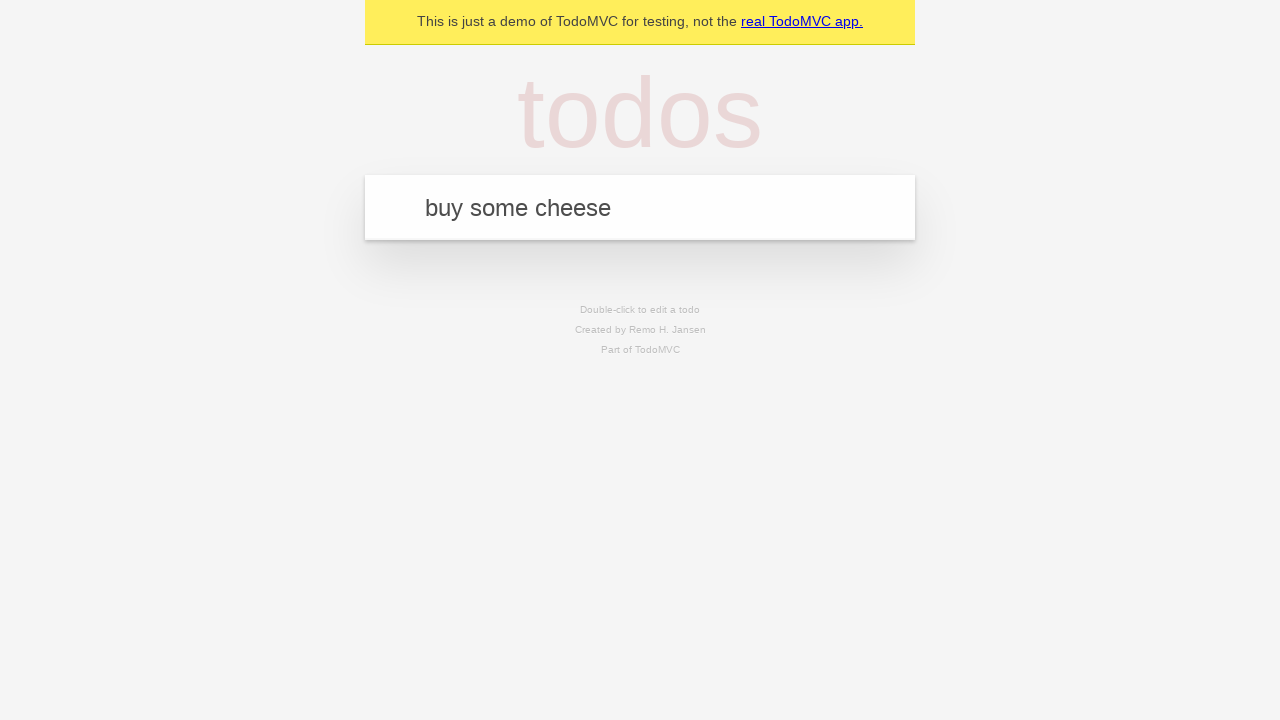

Pressed Enter to add todo 'buy some cheese' on internal:attr=[placeholder="What needs to be done?"i]
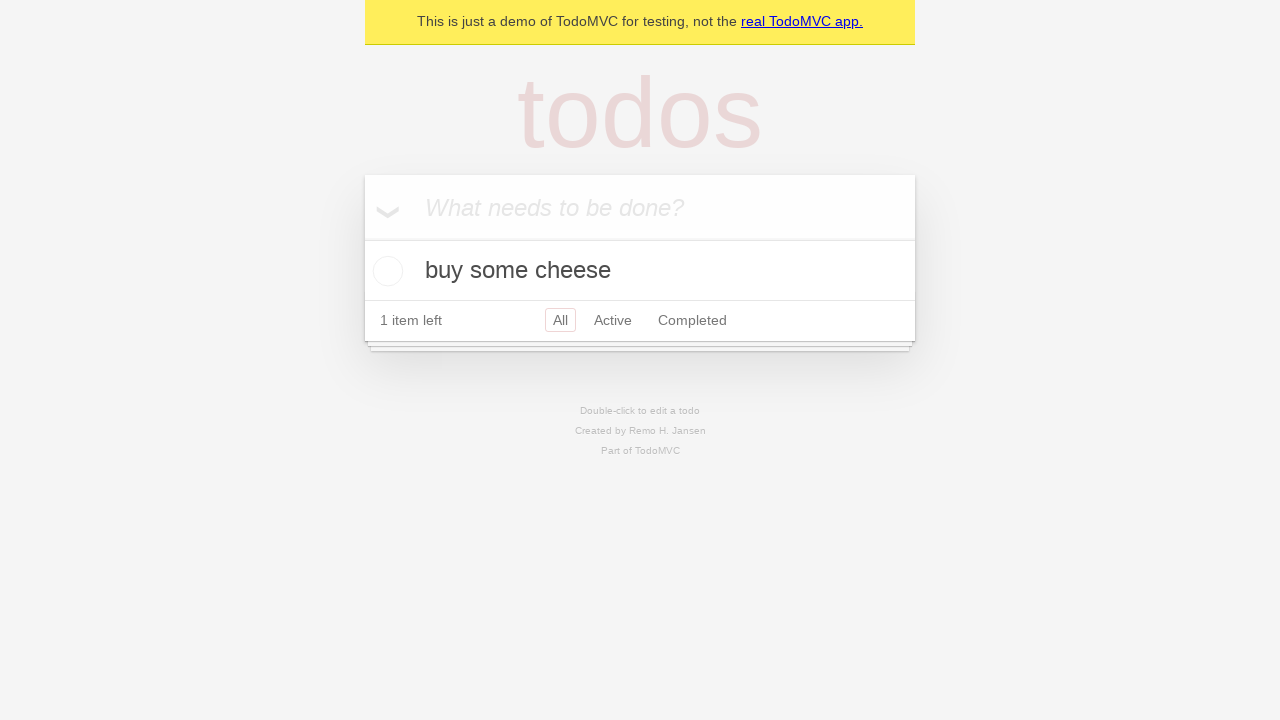

Filled todo input field with 'feed the cat' on internal:attr=[placeholder="What needs to be done?"i]
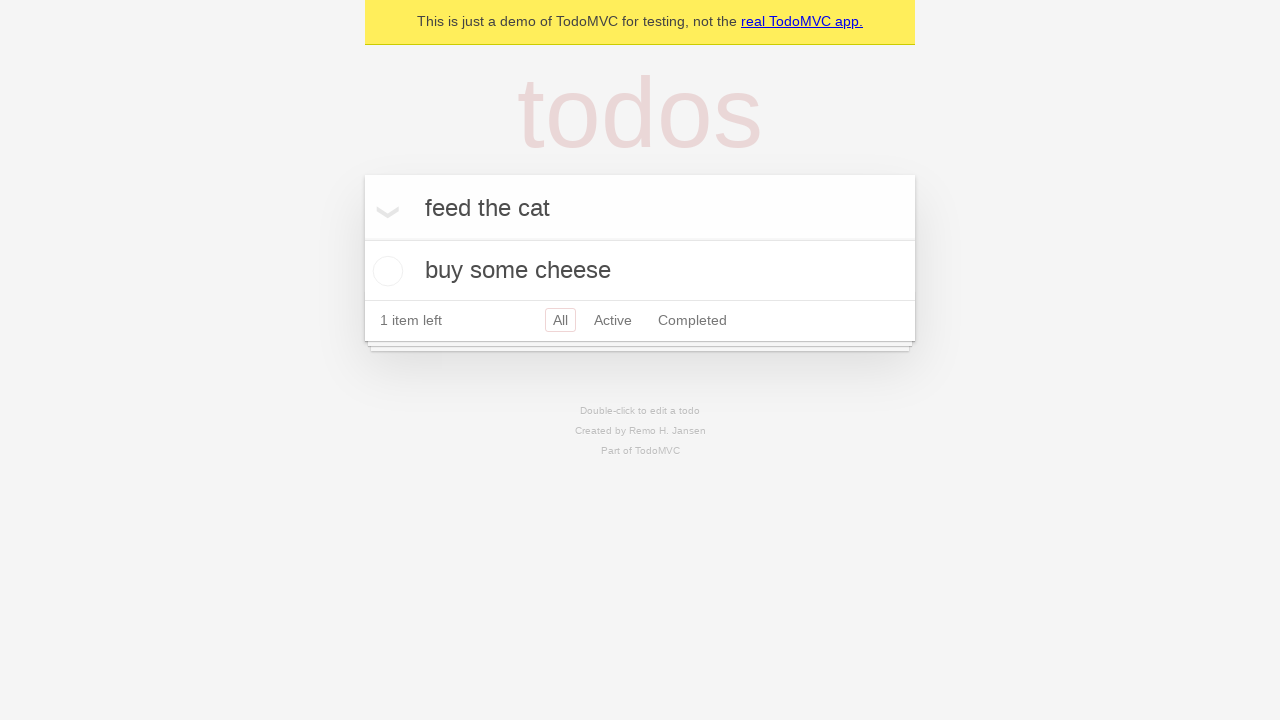

Pressed Enter to add todo 'feed the cat' on internal:attr=[placeholder="What needs to be done?"i]
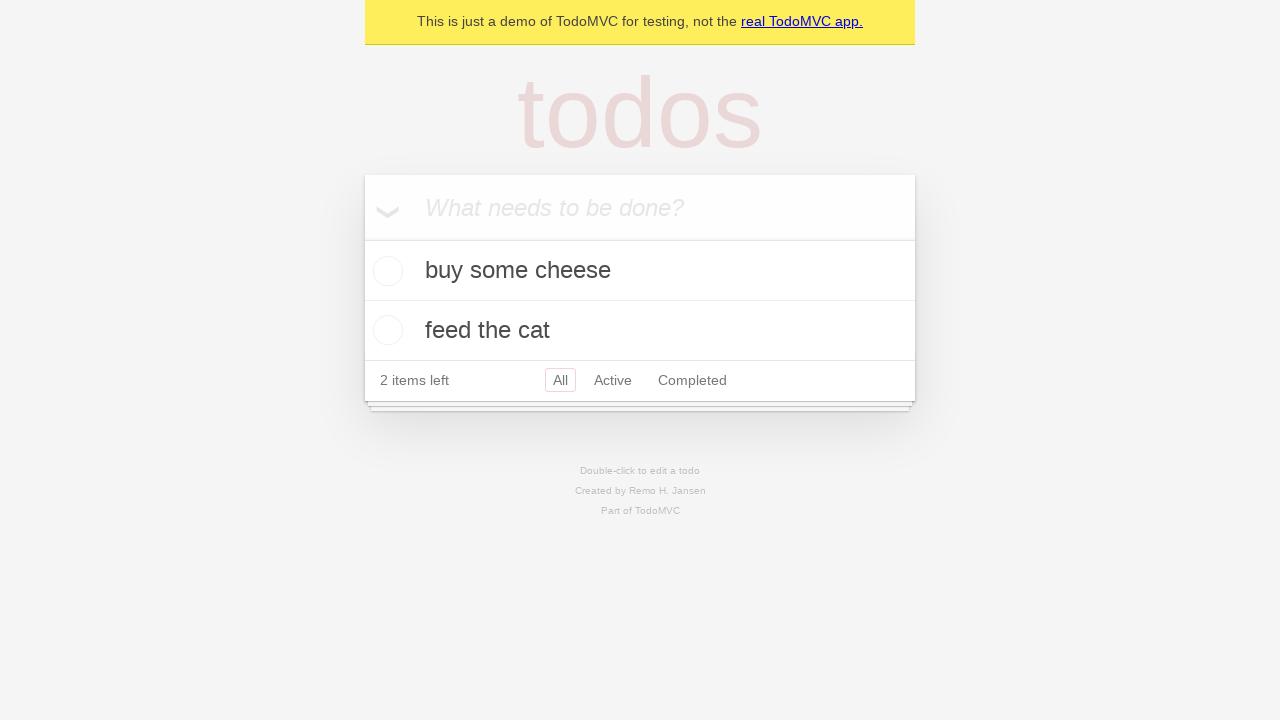

Filled todo input field with 'book a doctors appointment' on internal:attr=[placeholder="What needs to be done?"i]
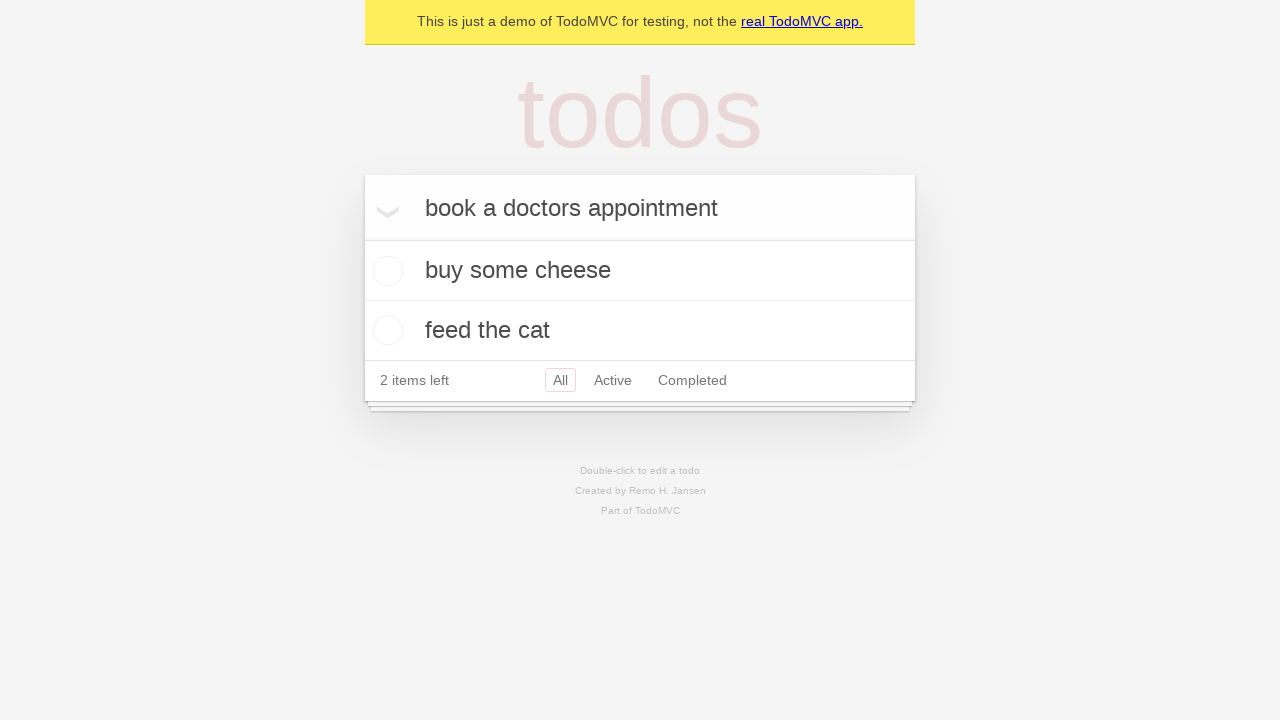

Pressed Enter to add todo 'book a doctors appointment' on internal:attr=[placeholder="What needs to be done?"i]
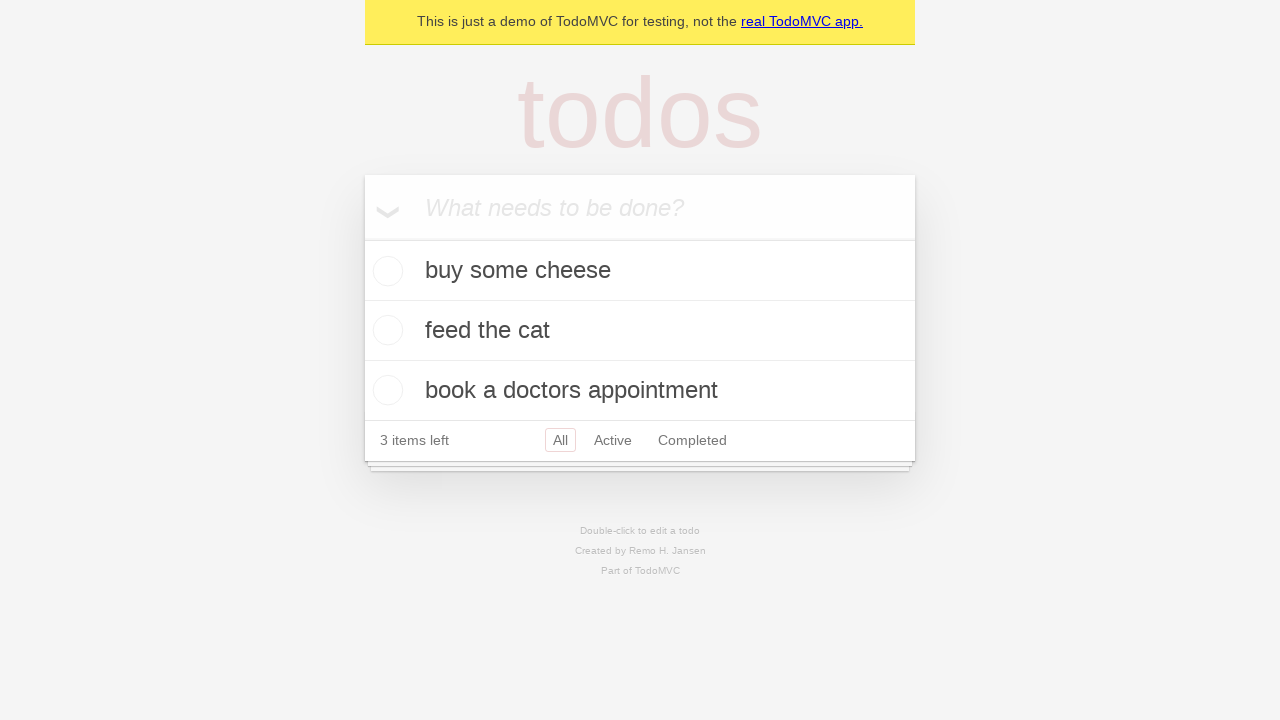

Checked the checkbox for the second todo item at (385, 330) on internal:testid=[data-testid="todo-item"s] >> nth=1 >> internal:role=checkbox
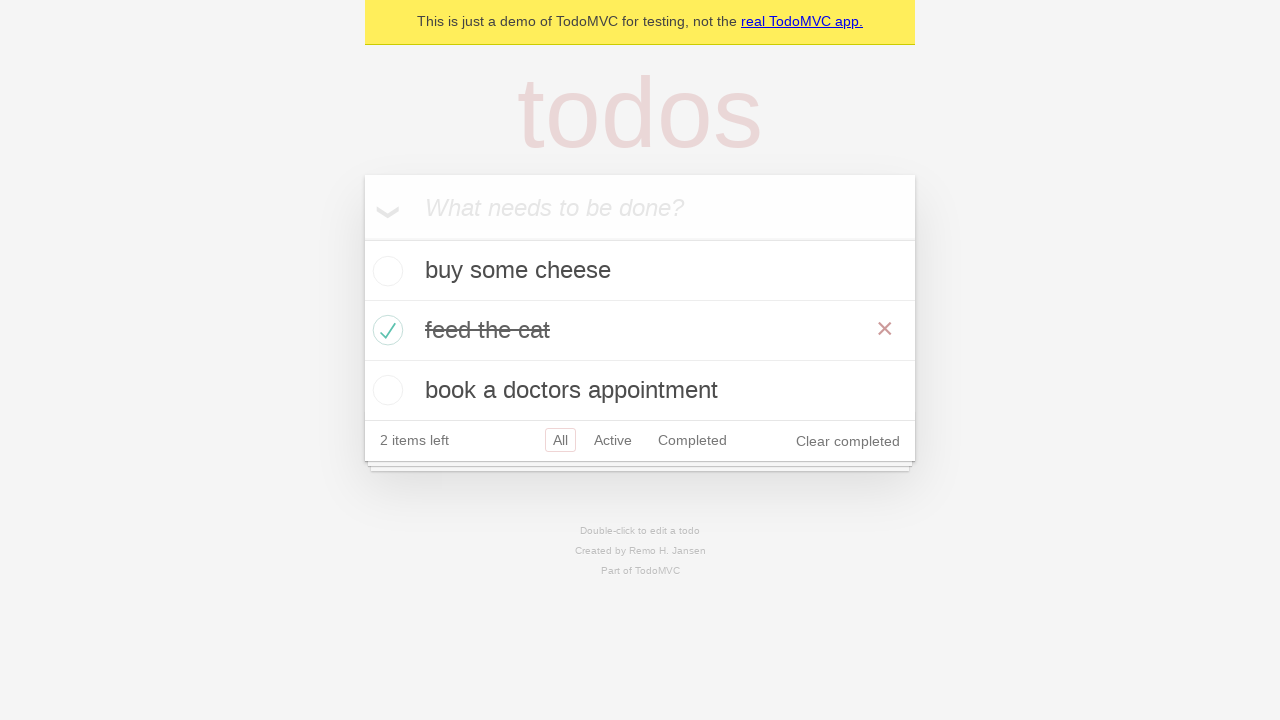

Clicked on 'Active' filter at (613, 440) on internal:role=link[name="Active"i]
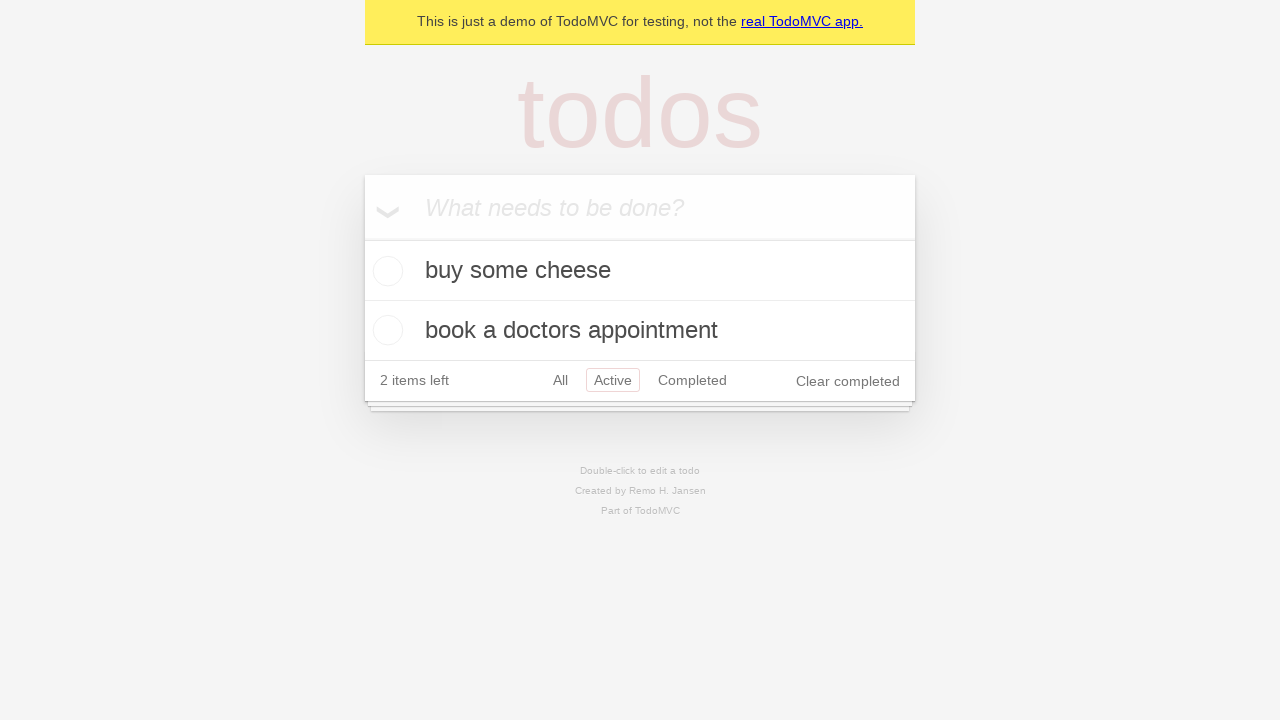

Clicked on 'Completed' filter at (692, 380) on internal:role=link[name="Completed"i]
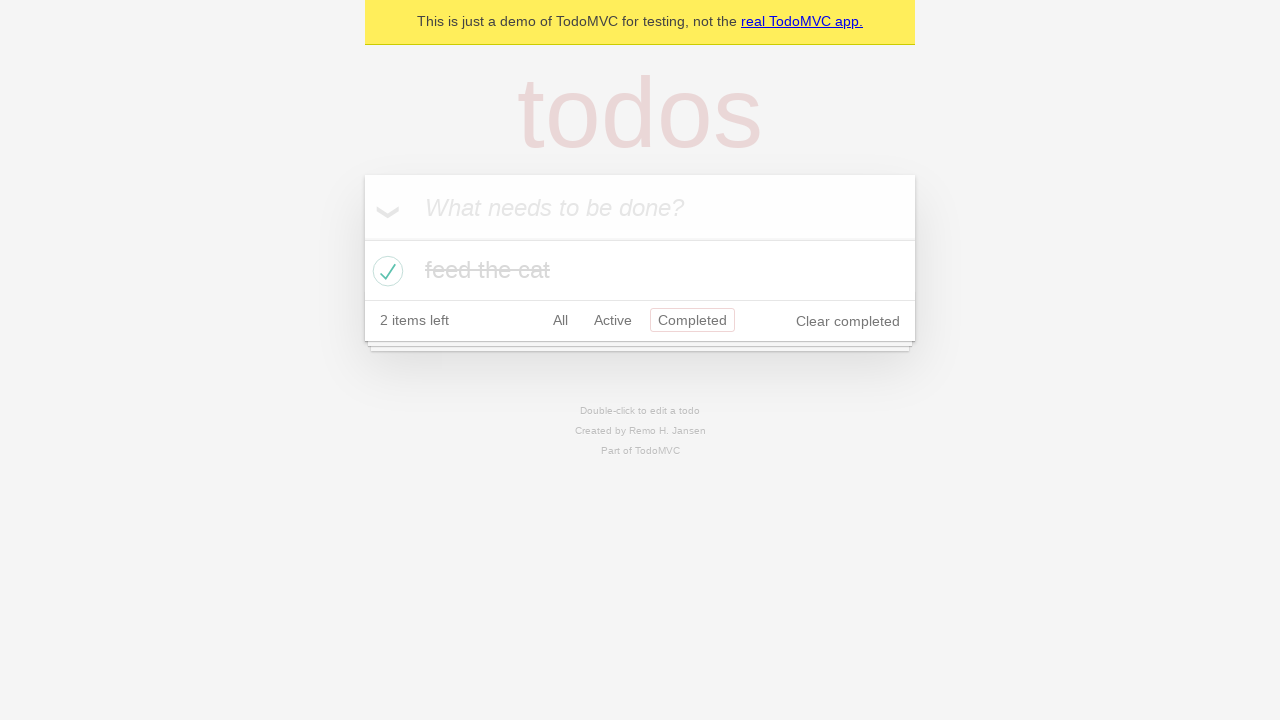

Clicked on 'All' filter to display all items at (560, 320) on internal:role=link[name="All"i]
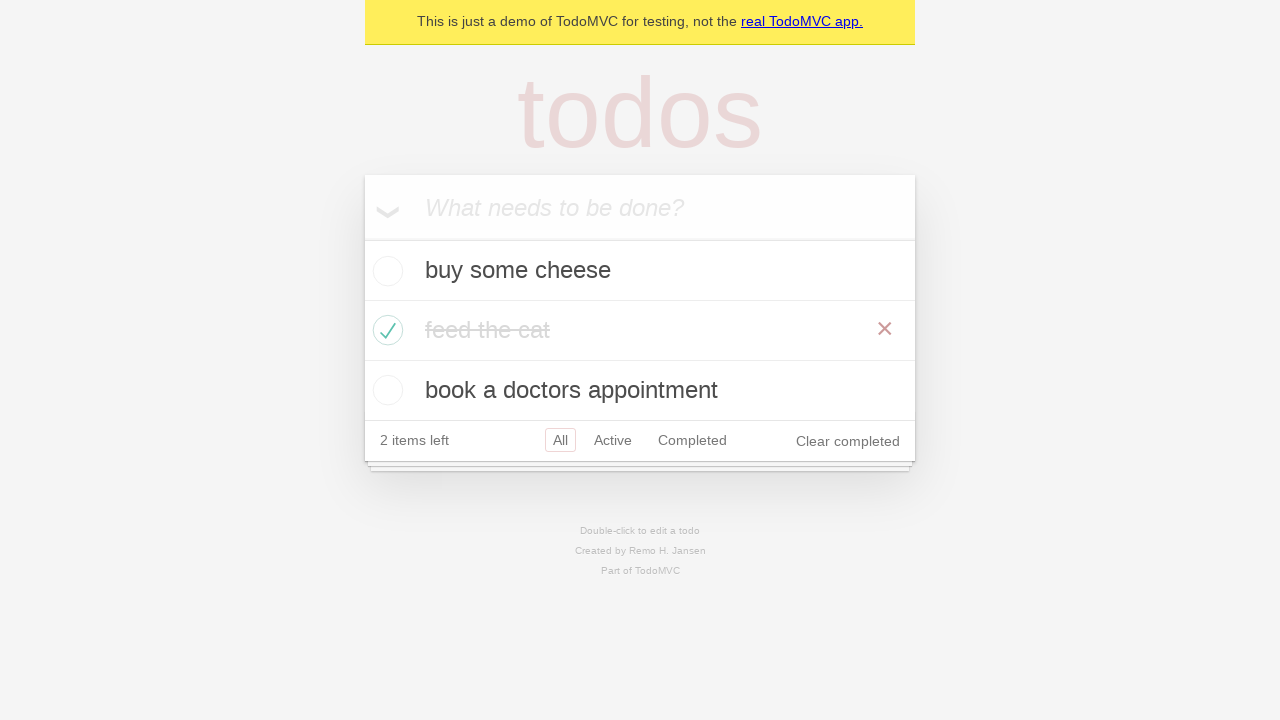

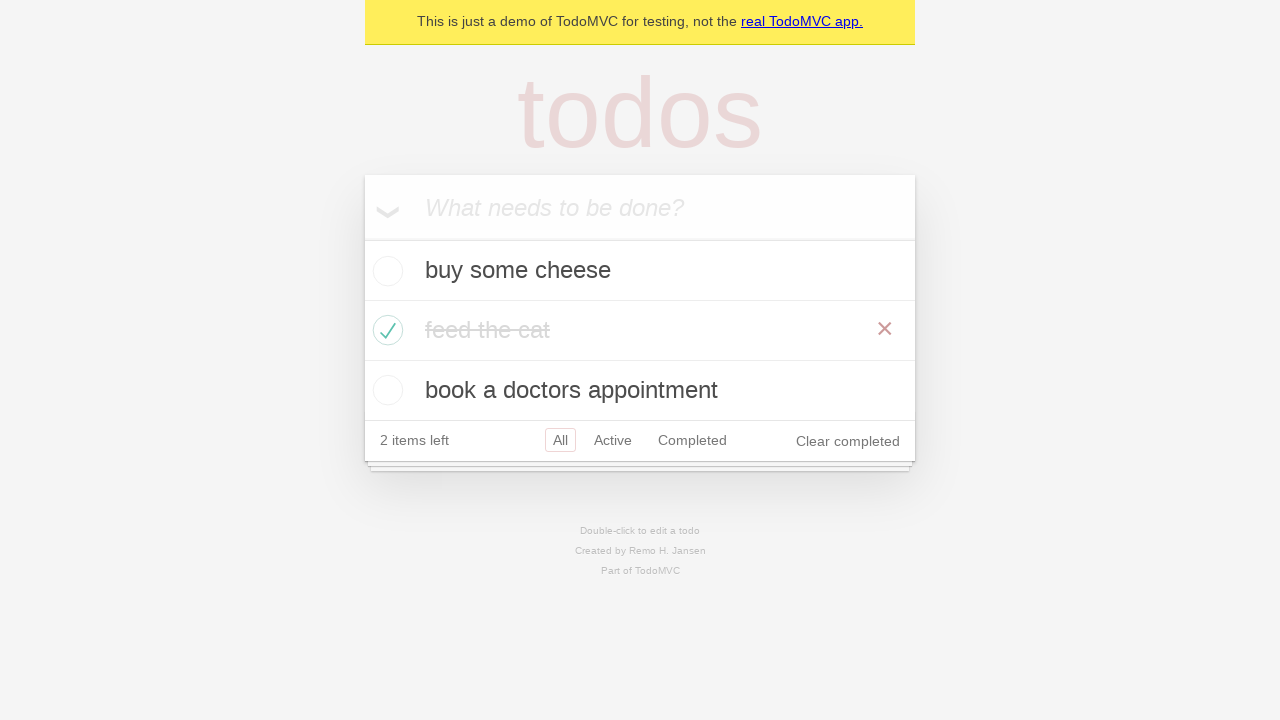